Tests checkbox interaction on a form components demo page by locating and clicking a checkbox element

Starting URL: https://formstone.it/components/checkbox/

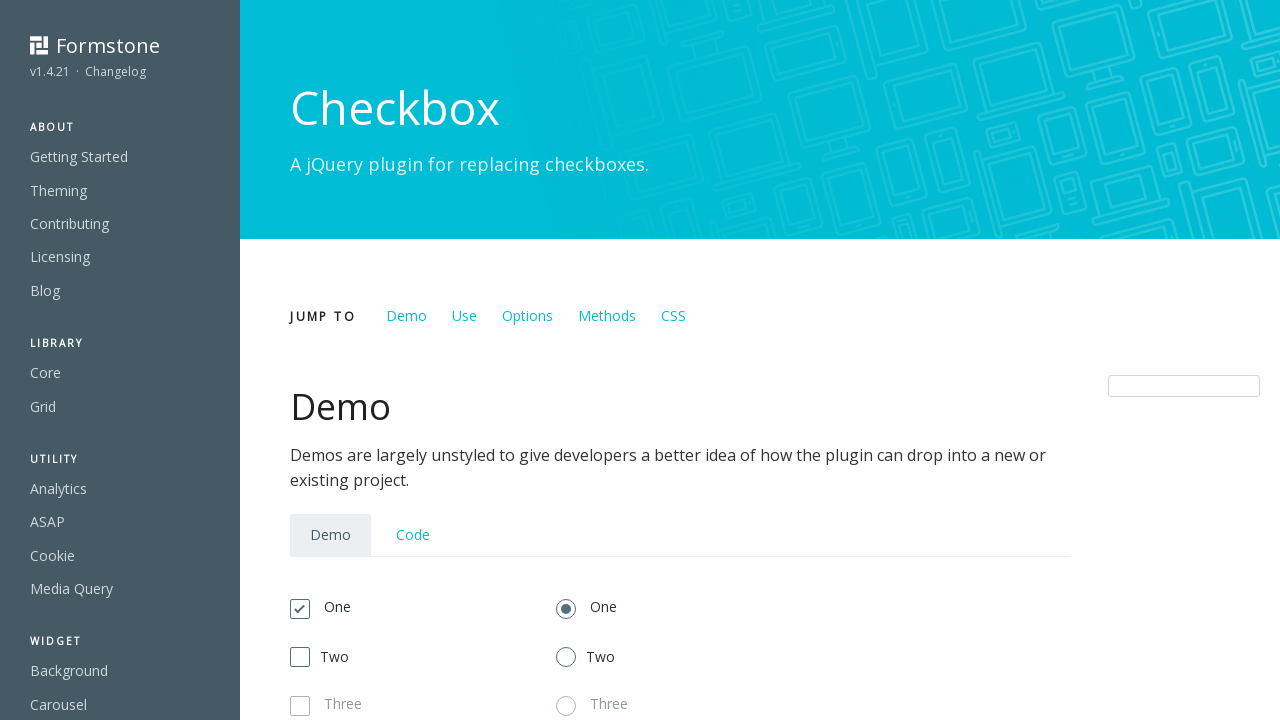

Waited for checkbox component fieldset to be visible
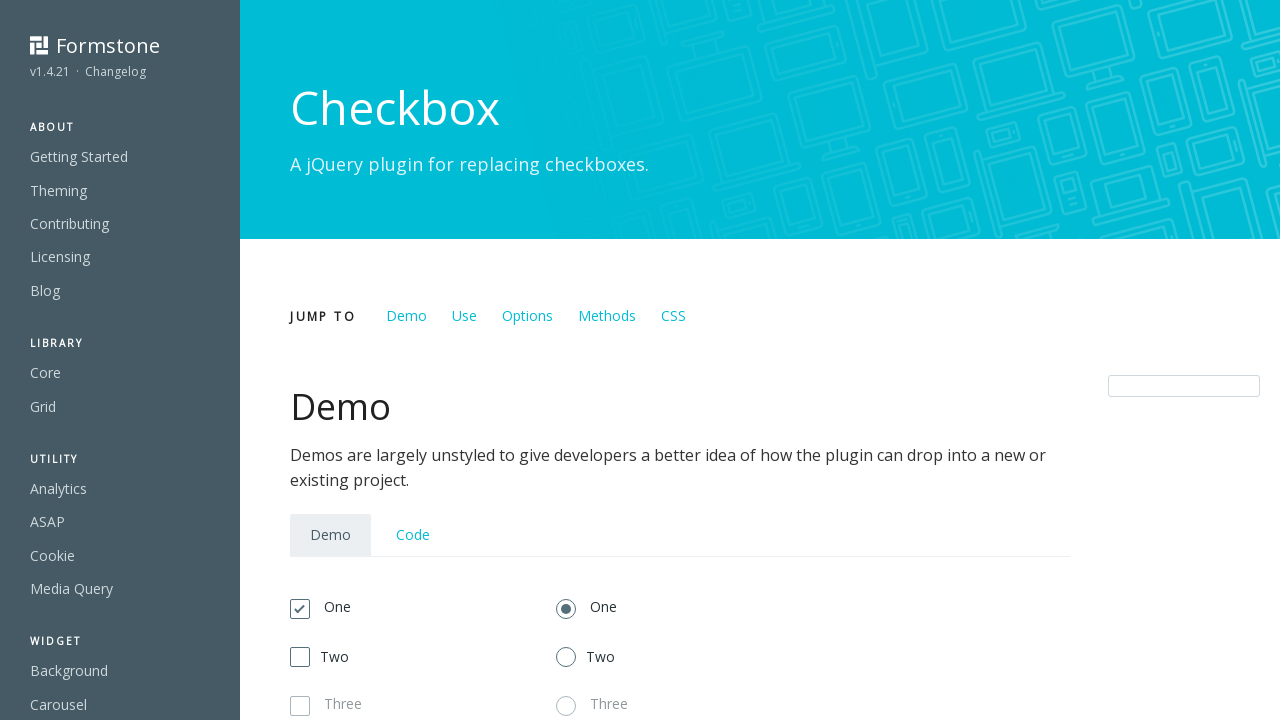

Clicked on the second checkbox option in the form at (300, 660) on xpath=//html/body/div[1]/main/div/div/div[2]/div/div[1]/div/div[2]/div/div[1]/fo
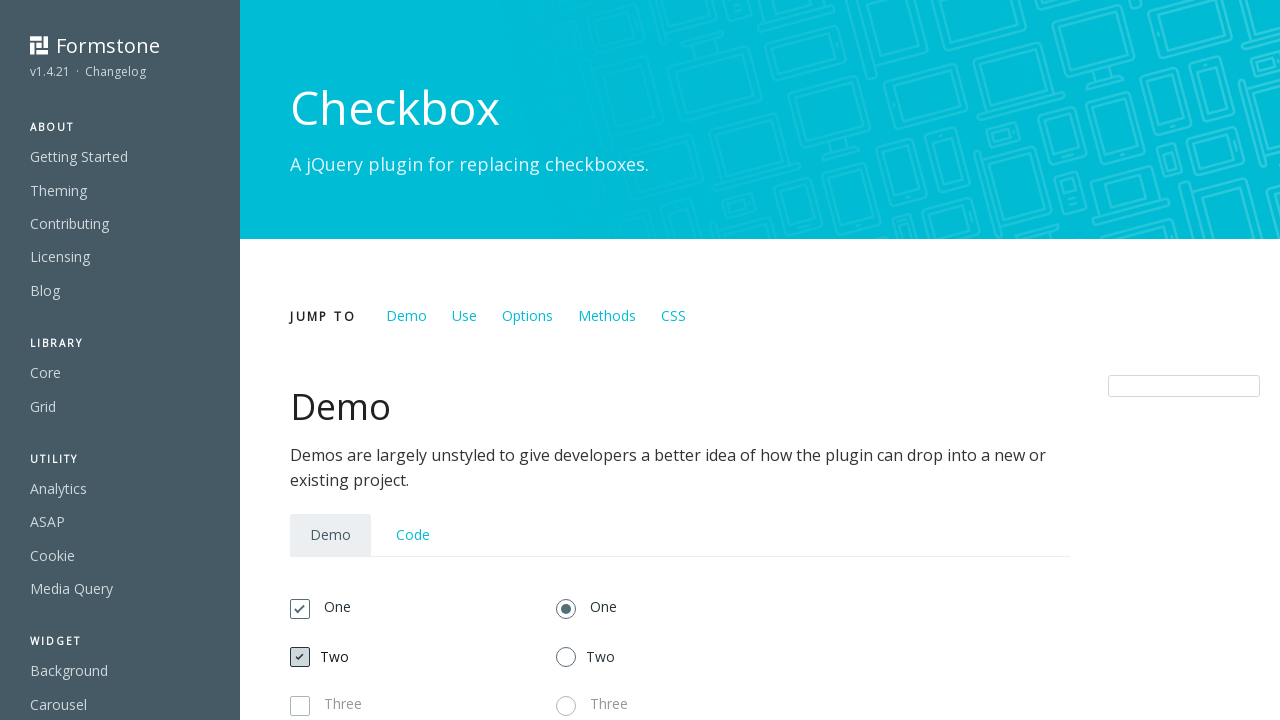

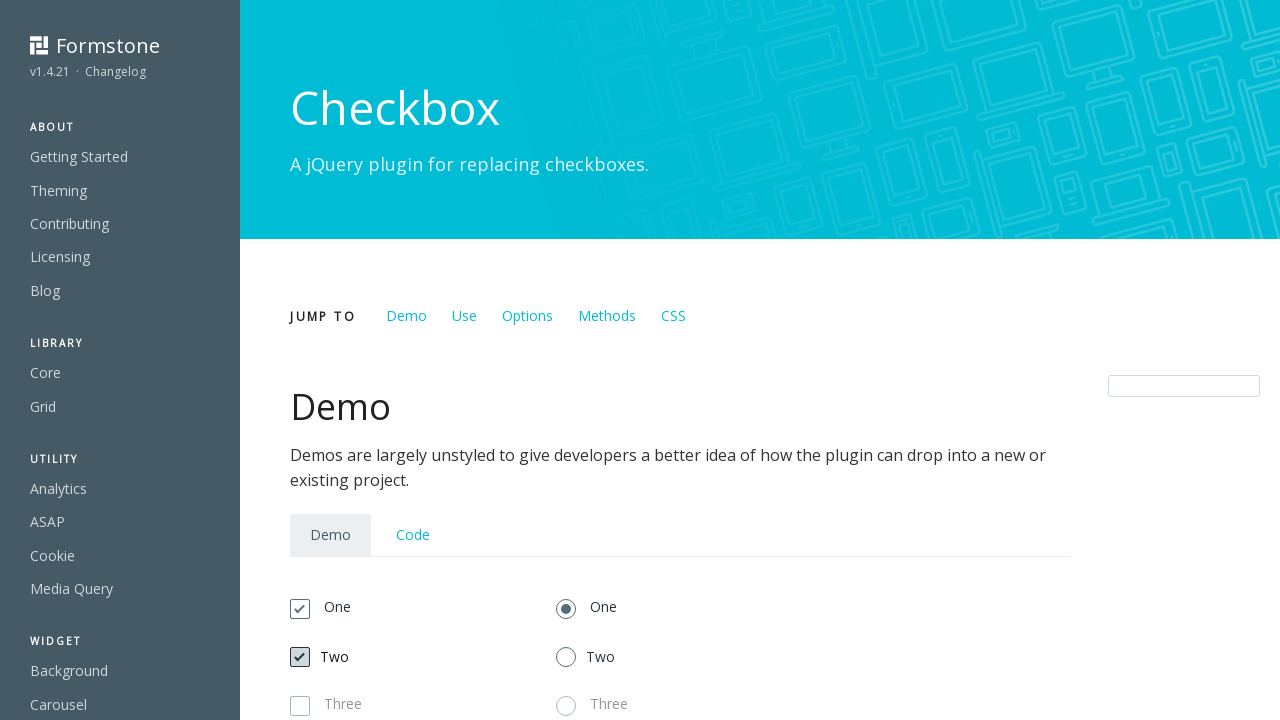